Tests dropdown selection functionality on a student registration form by selecting a birth year value first by value and then by iterating through options to select by index

Starting URL: https://www.automationtestinginsider.com/2019/08/student-registration-form.html

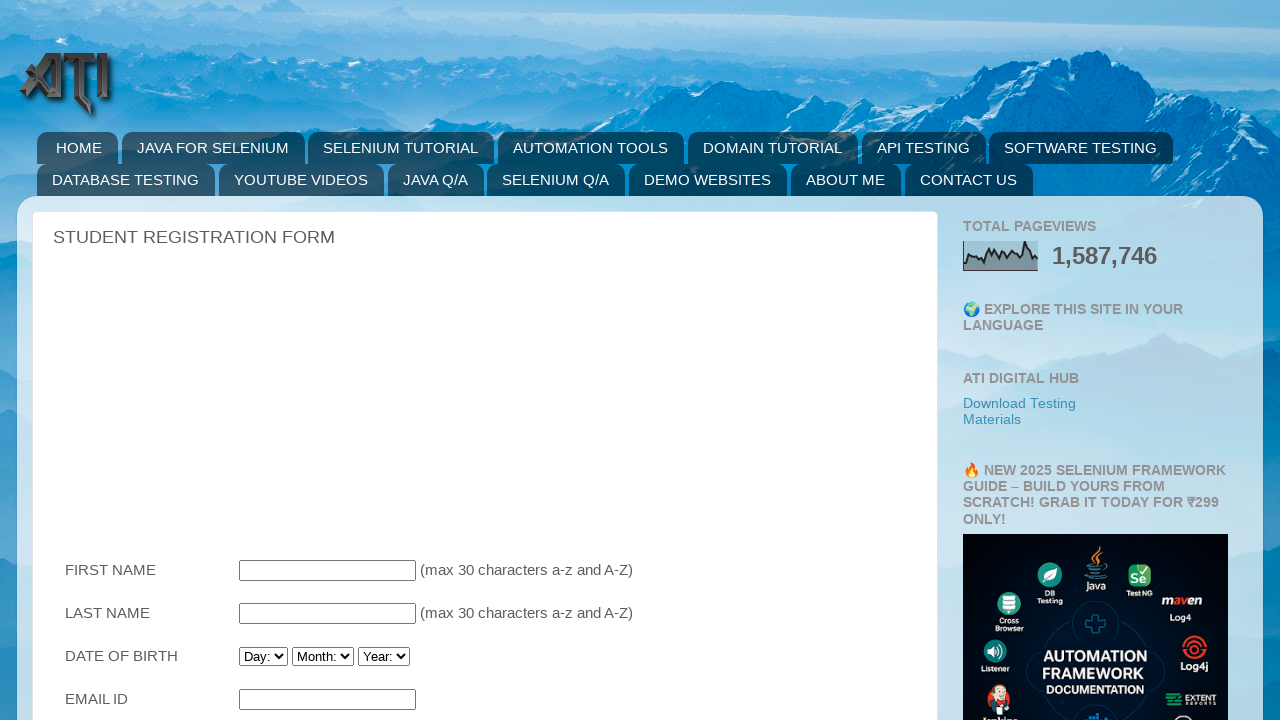

Scrolled birthday year dropdown into view
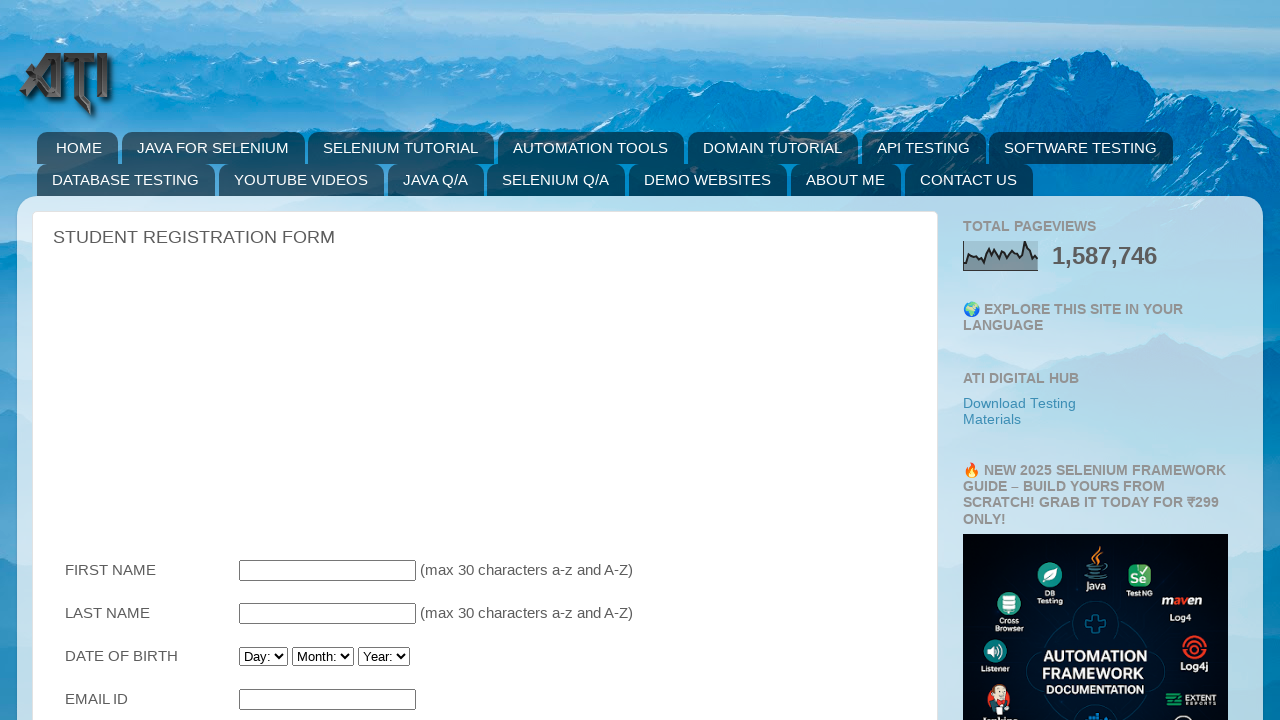

Selected birth year 1995 by value on #Birthday_Year
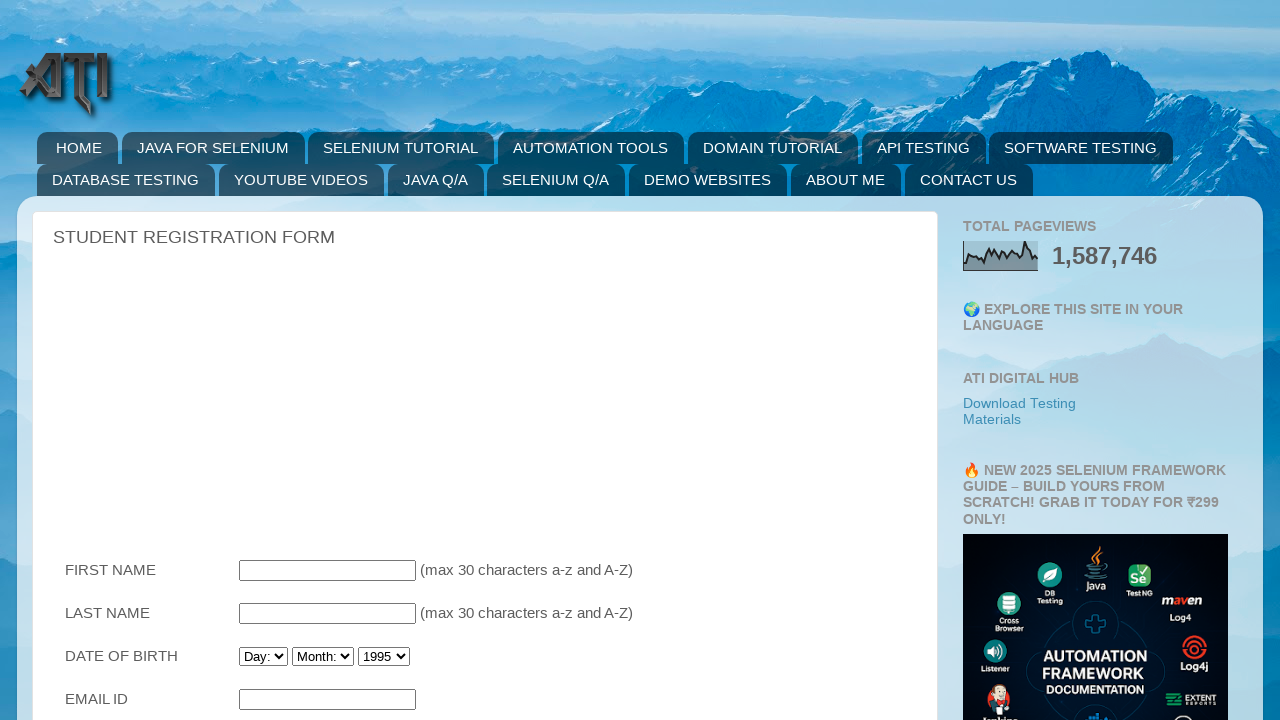

Selected birth year 1990 by label on #Birthday_Year
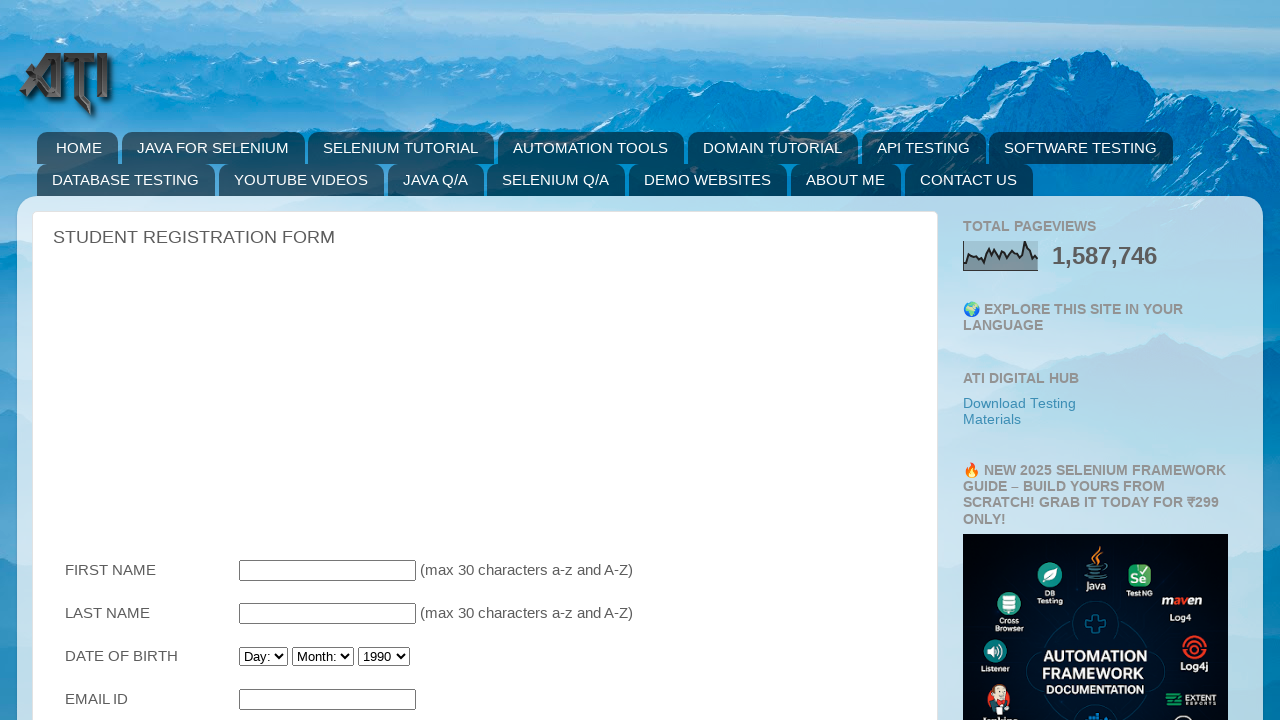

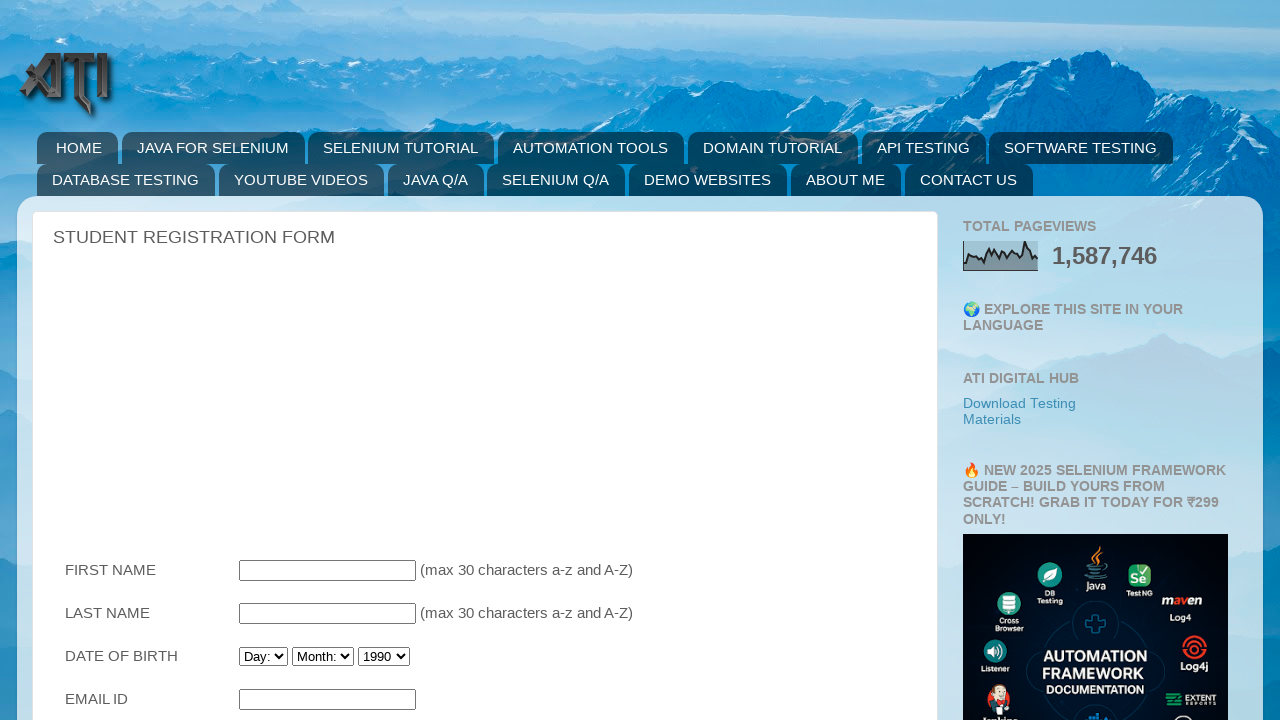